Clicks the refresh button to reset the form

Starting URL: https://demo.automationtesting.in/Register.html

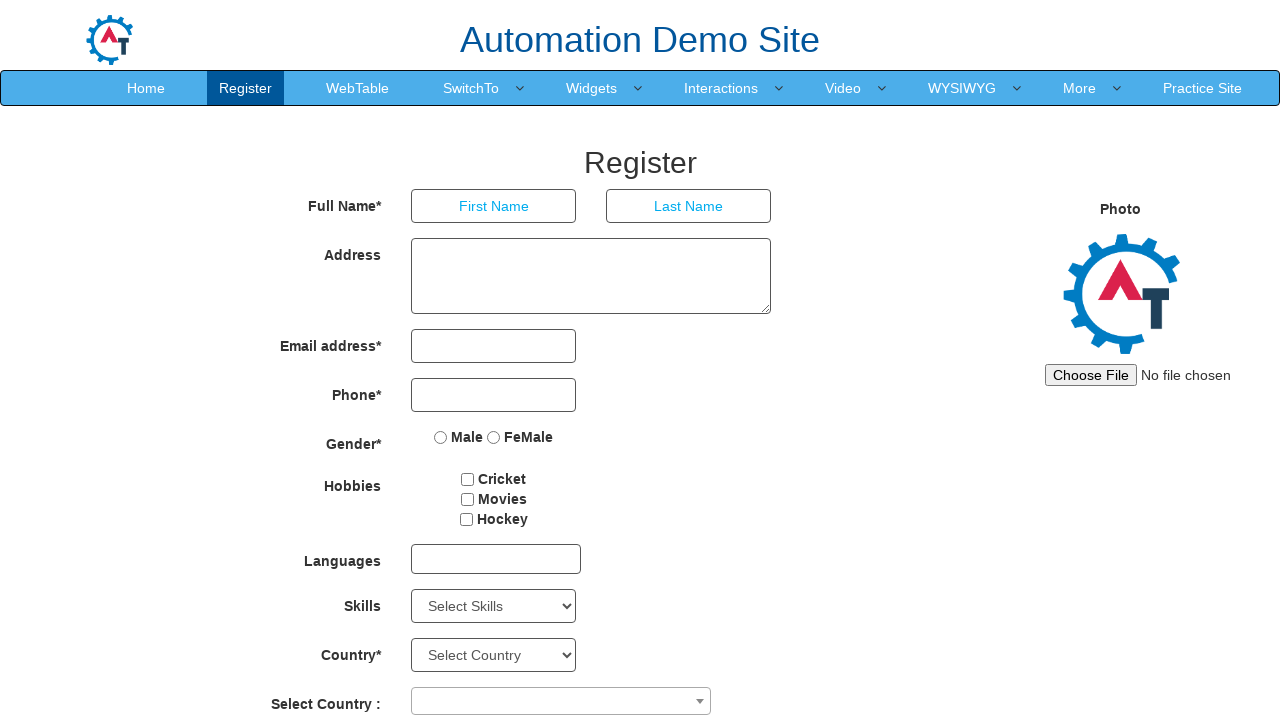

Located refresh button element
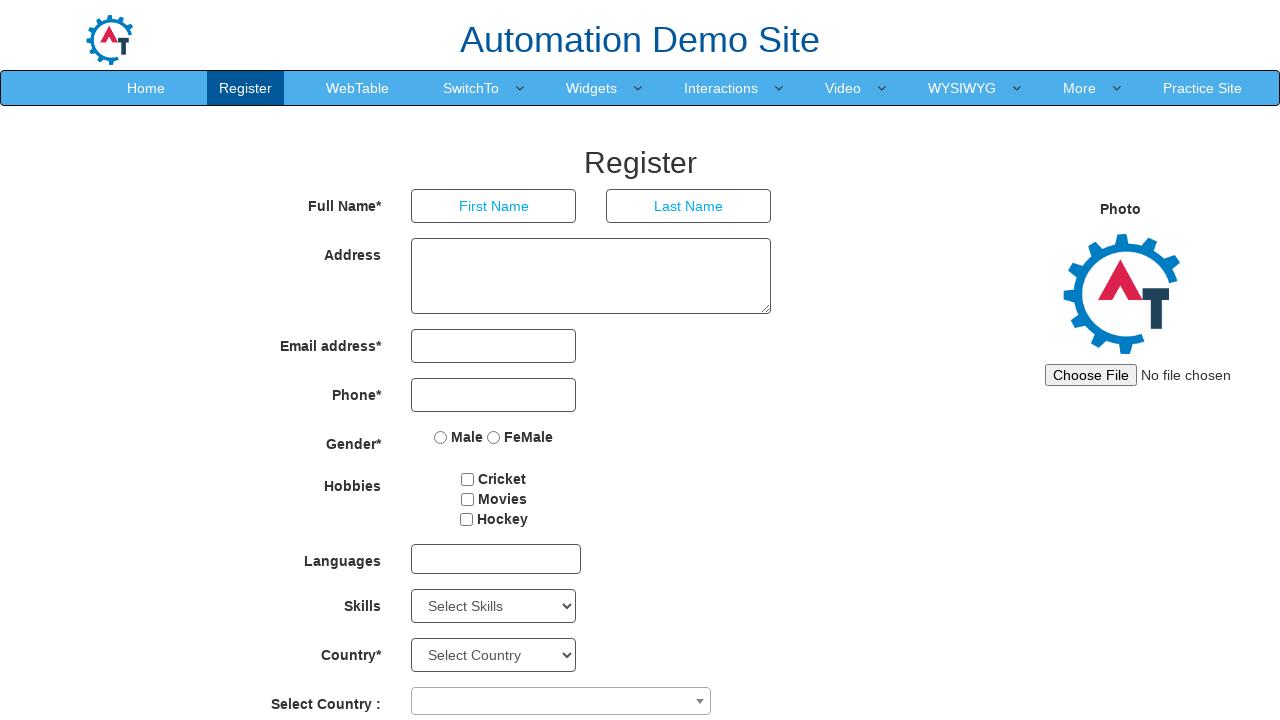

Scrolled refresh button into view
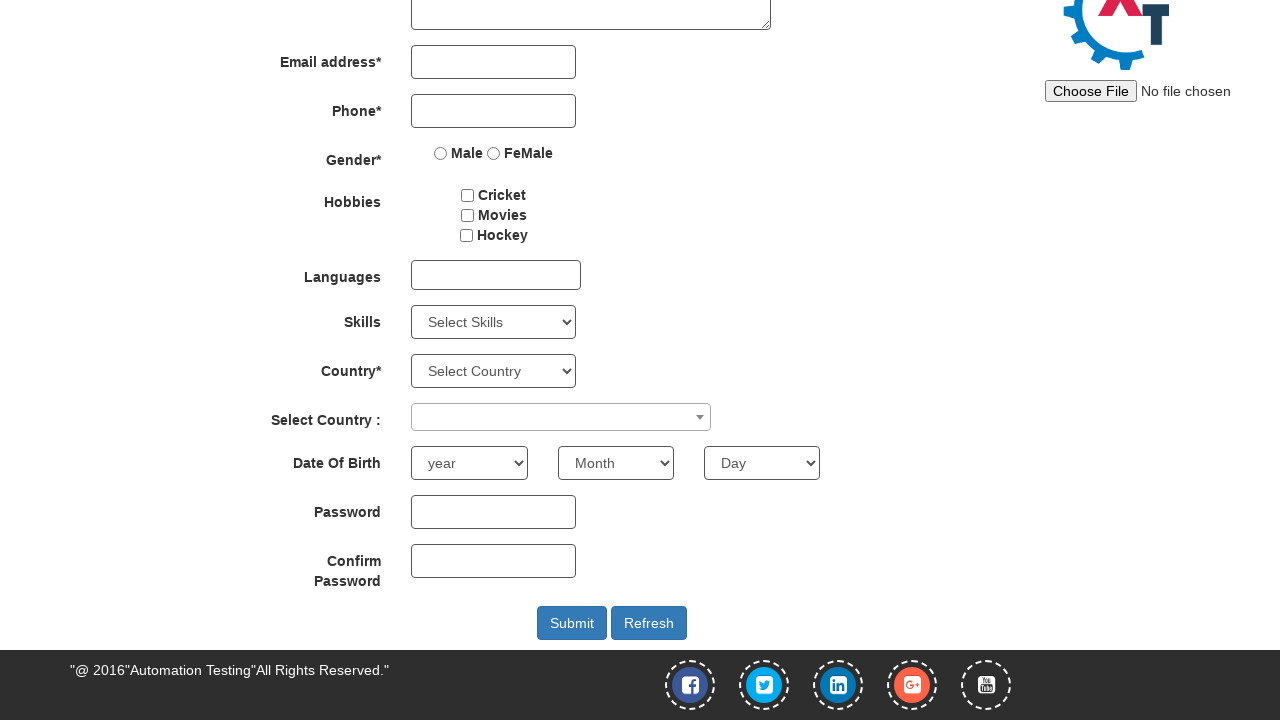

Clicked refresh button to reset the form at (649, 623) on #Button1
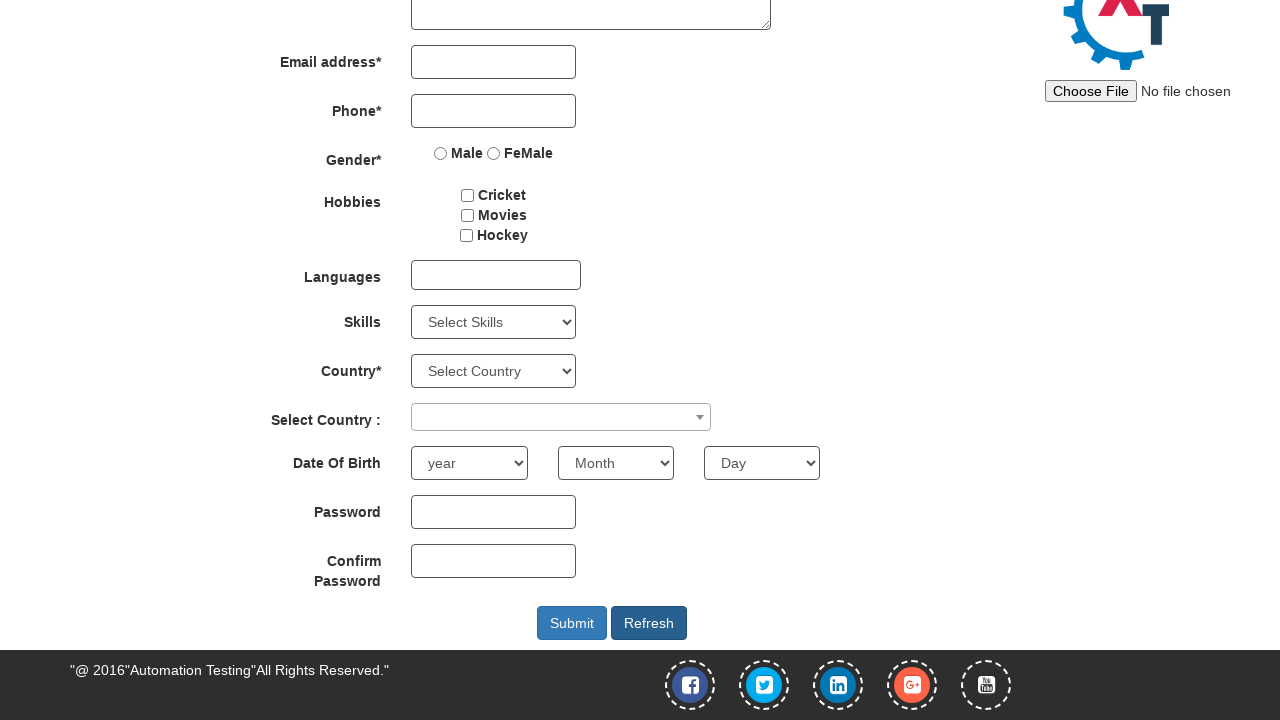

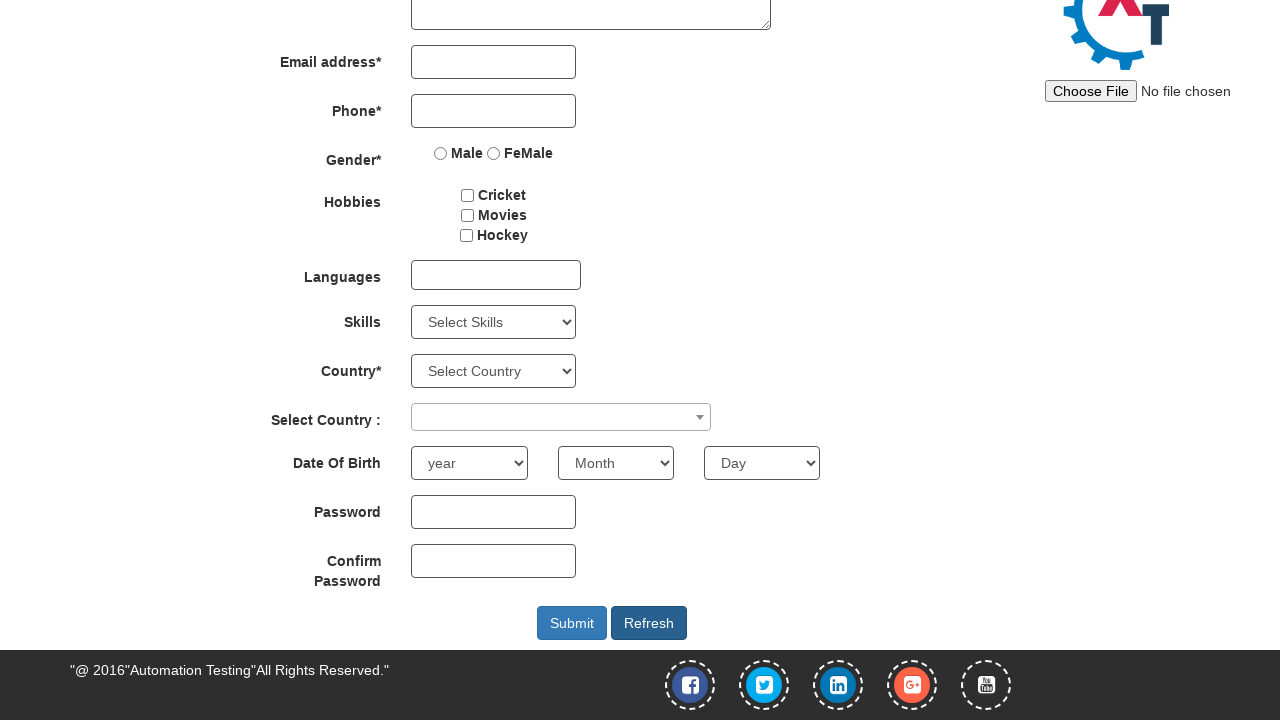